Tests dropdown functionality on OrangeHRM trial page by verifying the country dropdown has the expected number of options

Starting URL: https://www.orangehrm.com/en/30-day-free-trial

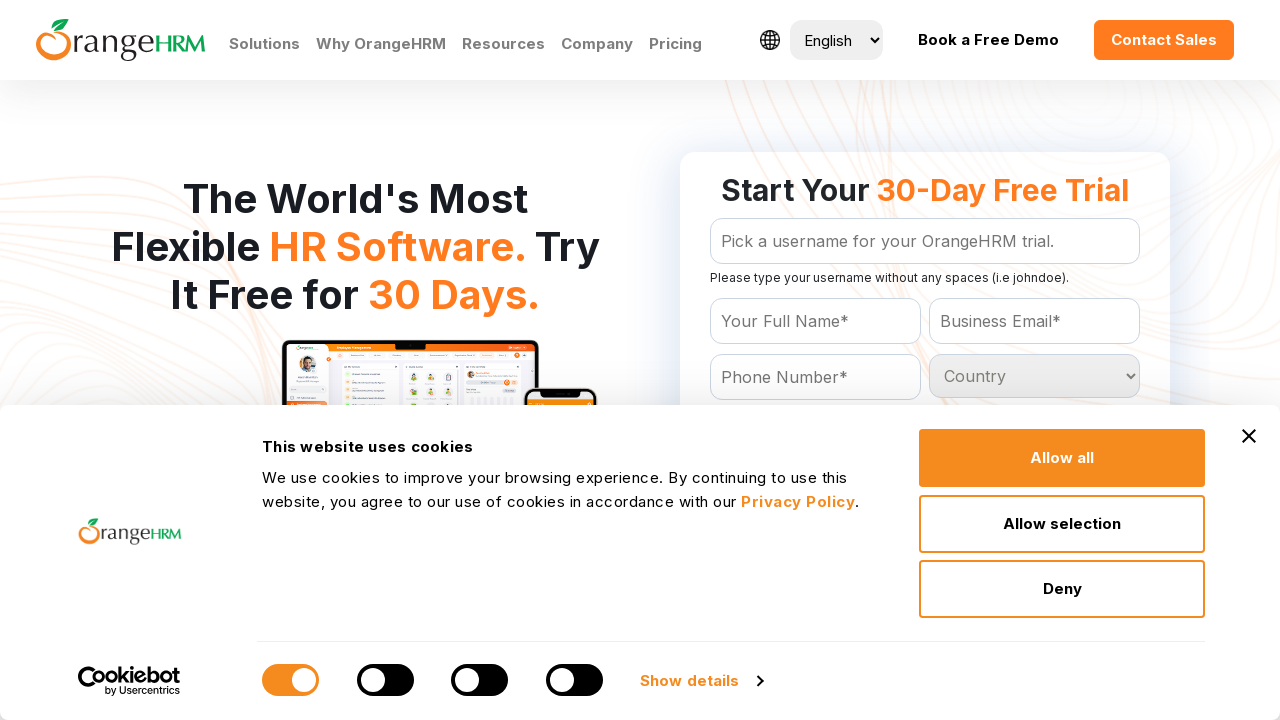

Navigated to OrangeHRM 30-day free trial page
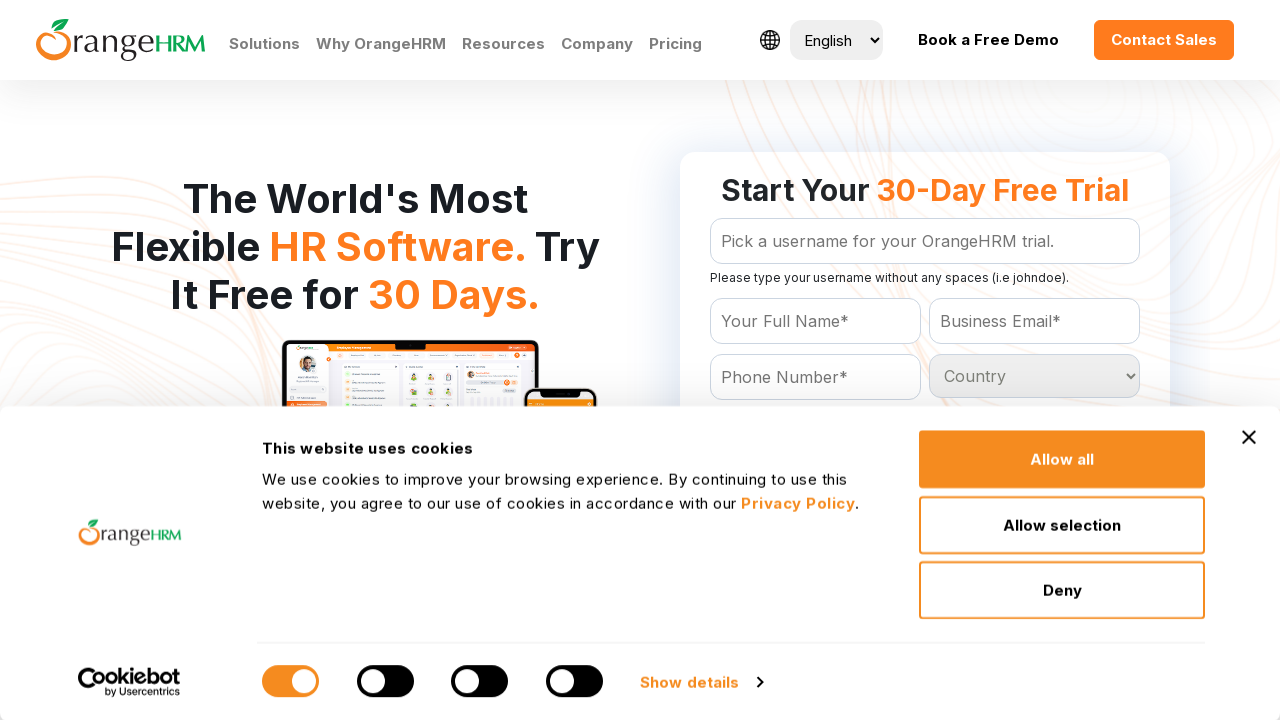

Located country dropdown element
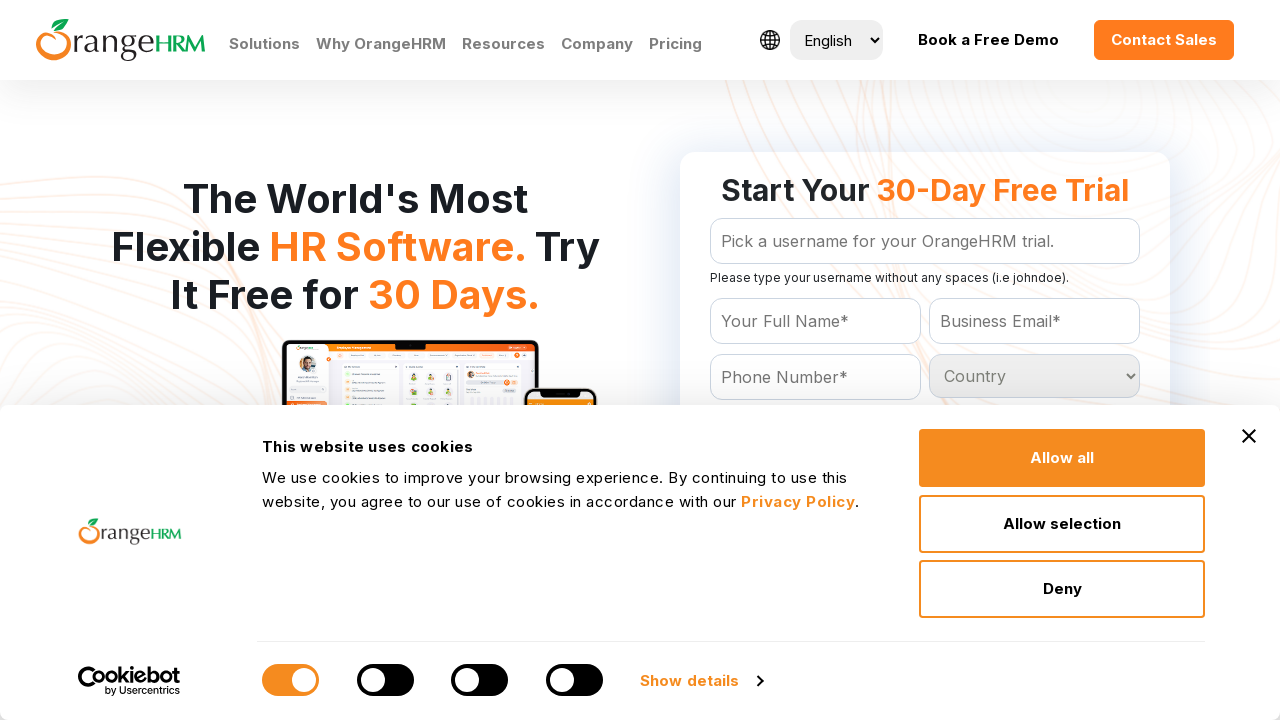

Retrieved all options from country dropdown
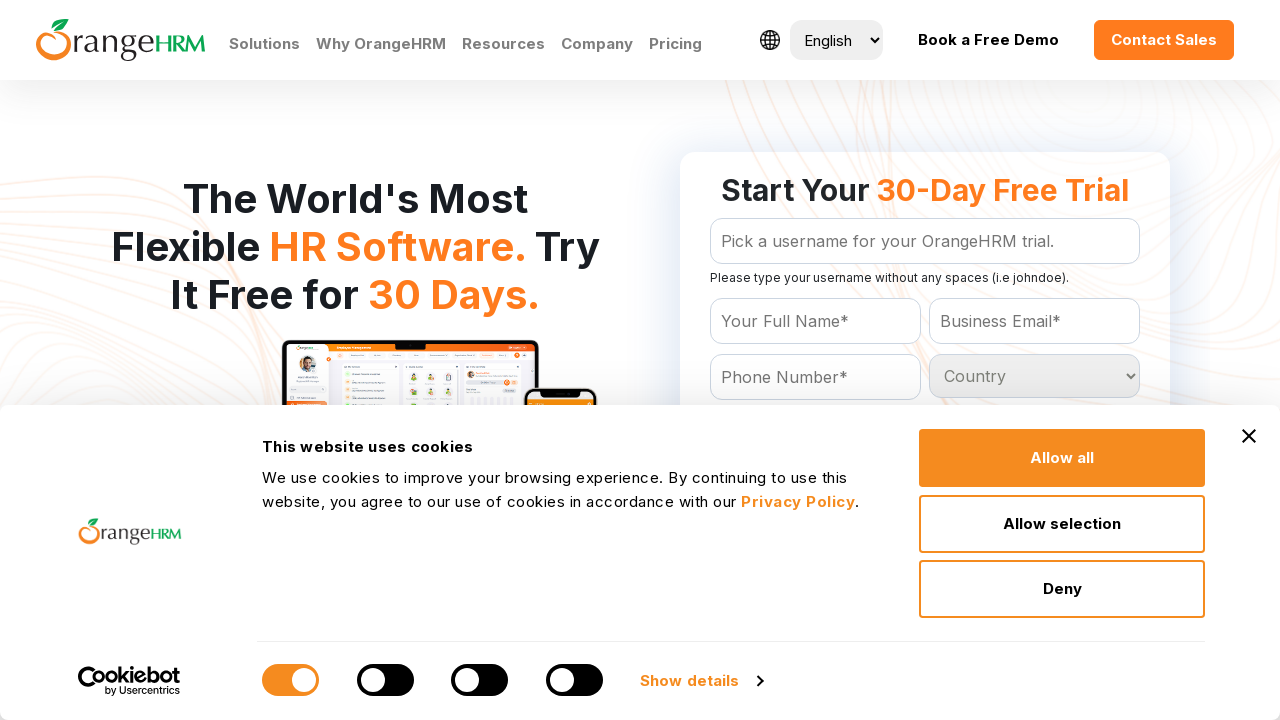

Counted 232 country options (excluding placeholder)
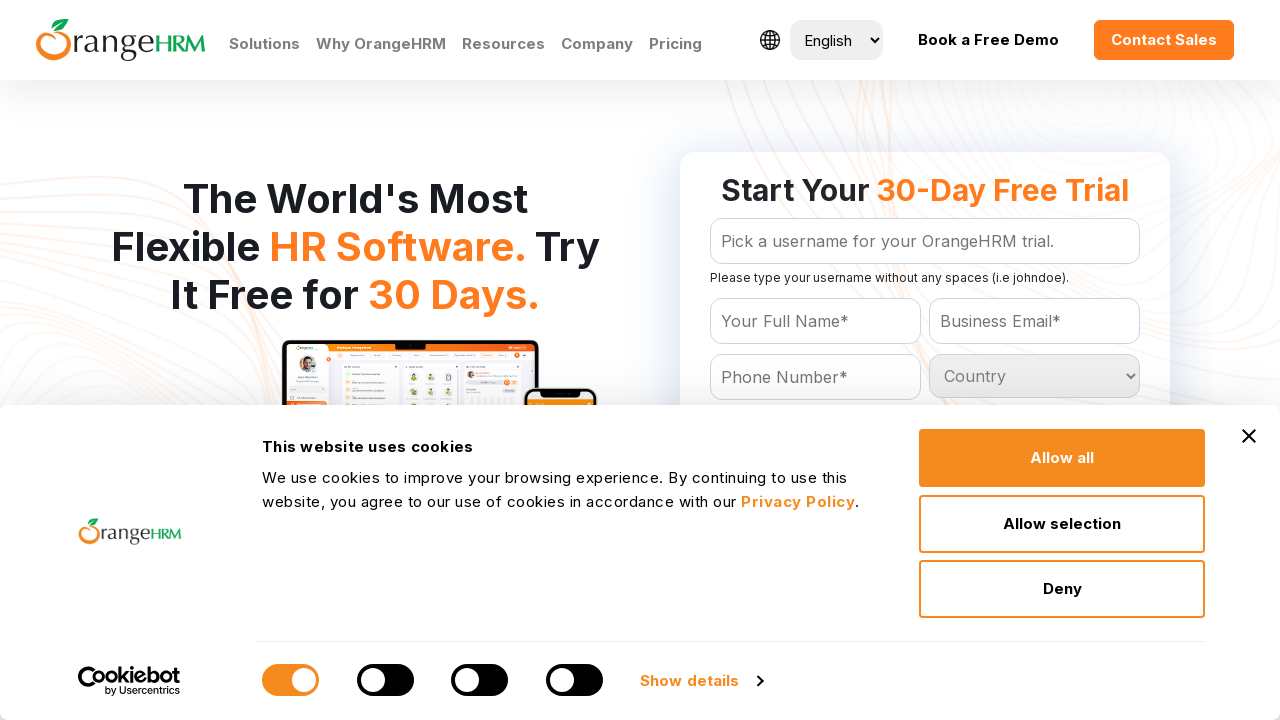

Verified that country dropdown contains exactly 232 country options
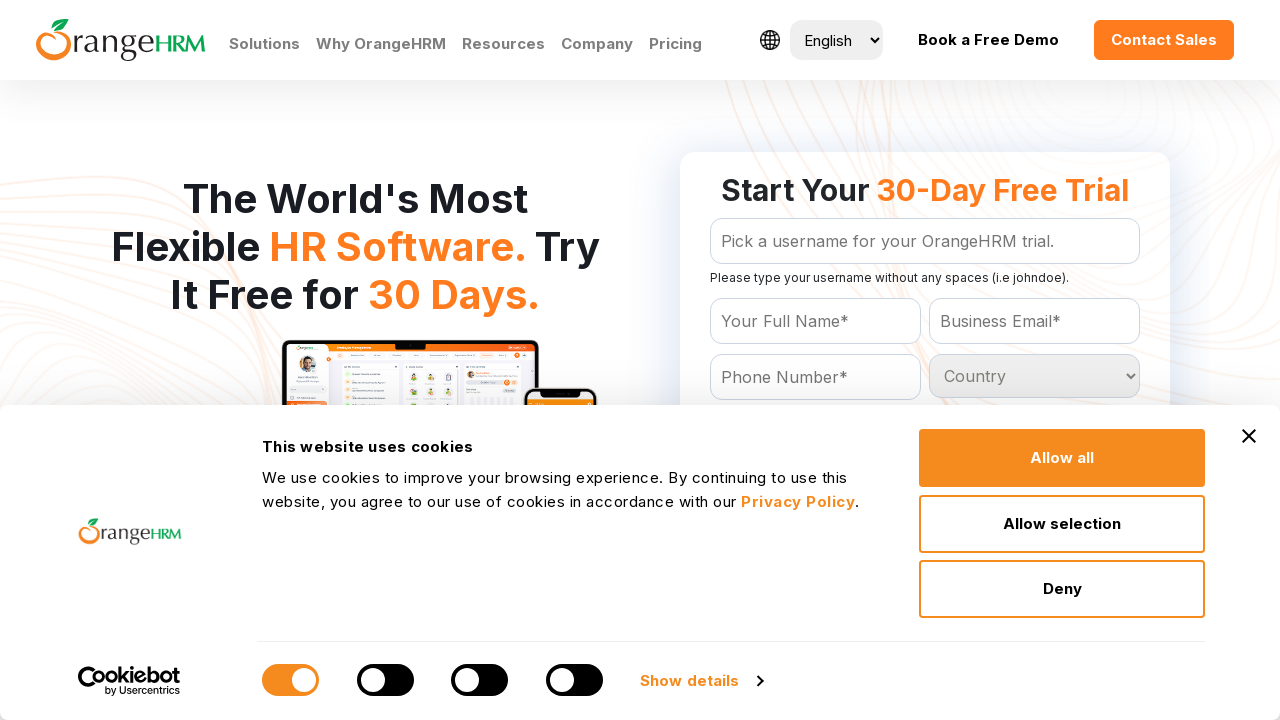

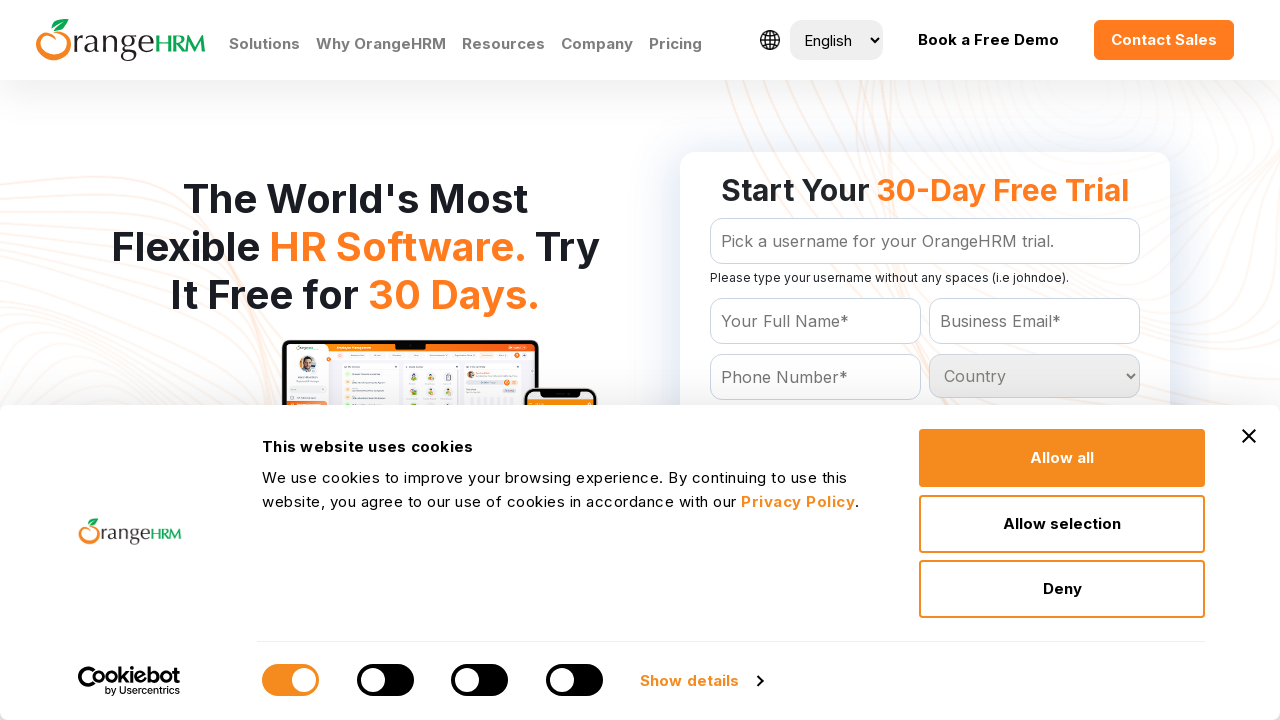